Tests TodoMVC app functionality by adding multiple todo items and verifying they appear in the list

Starting URL: https://demo.playwright.dev/todomvc

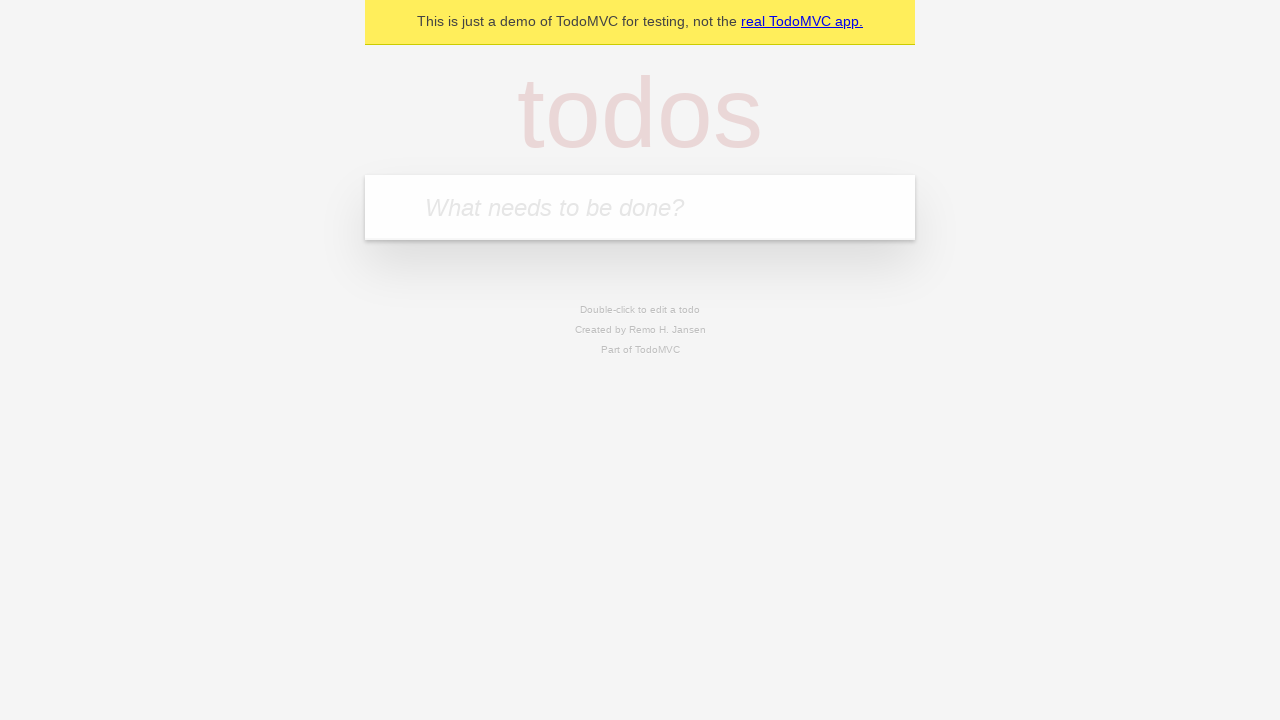

Filled todo input field with 'buy some cheese' on .new-todo
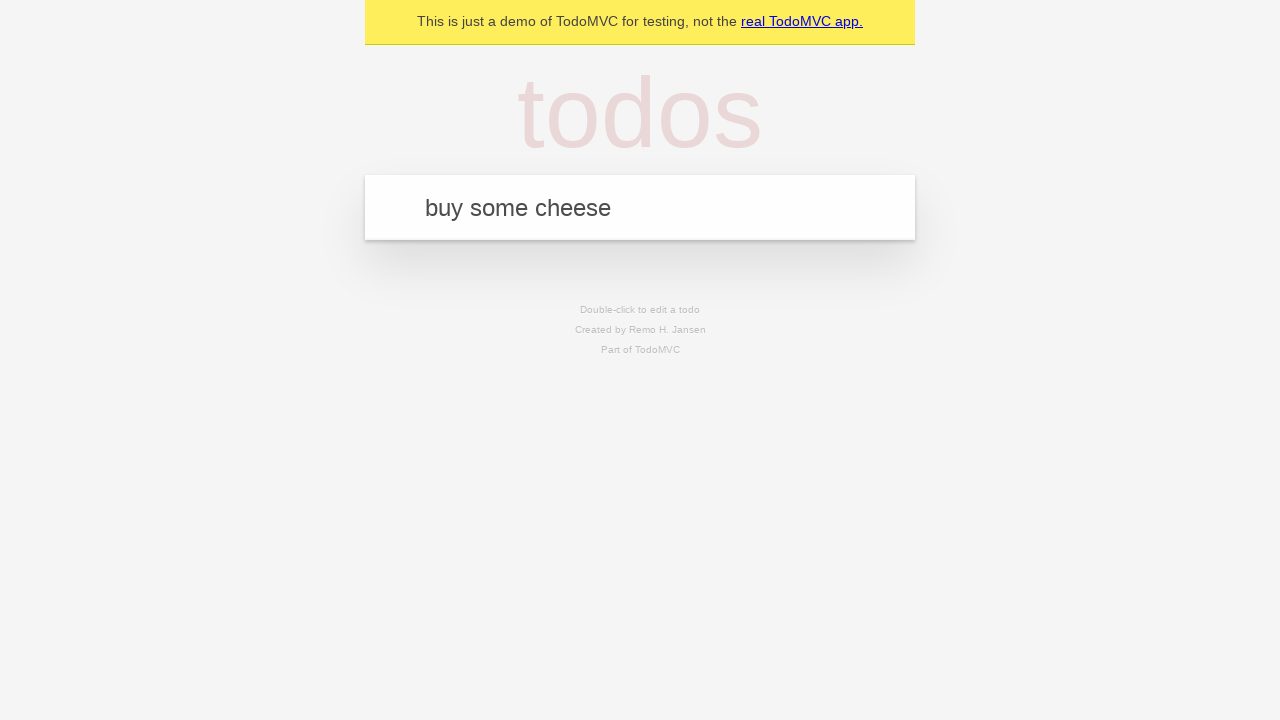

Pressed Enter to add todo 'buy some cheese' on .new-todo
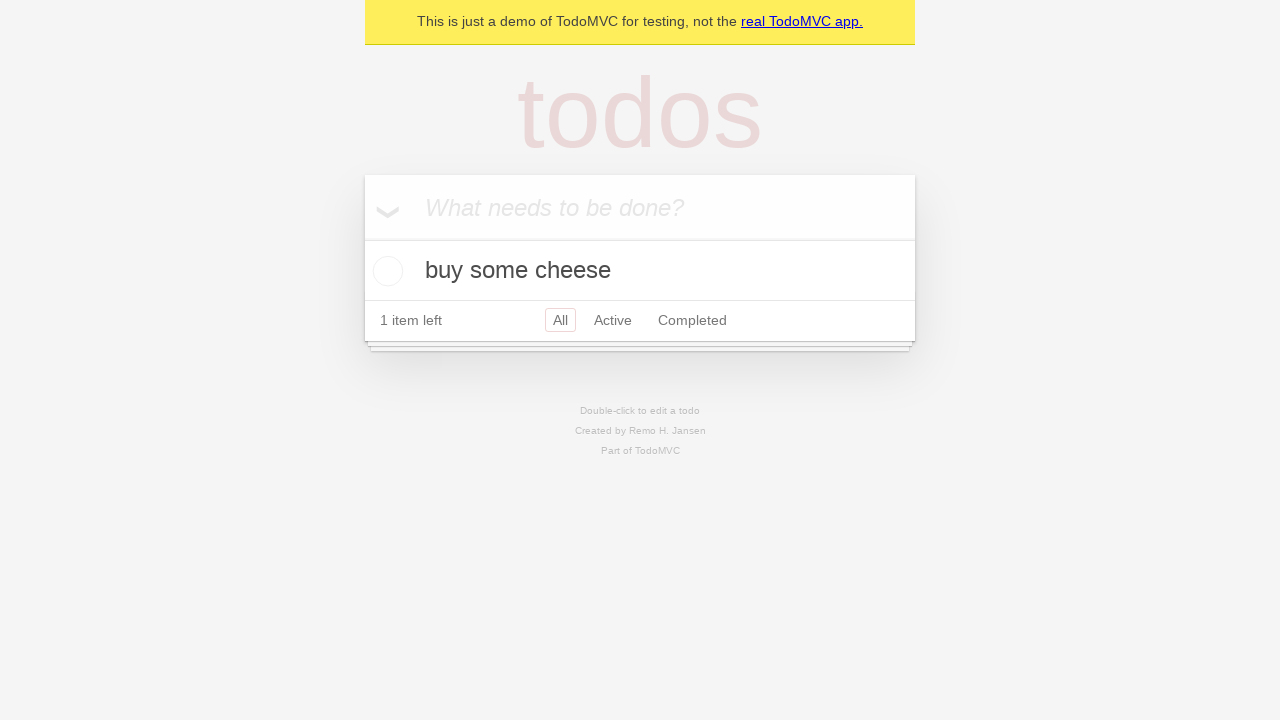

Filled todo input field with 'feed the cat' on .new-todo
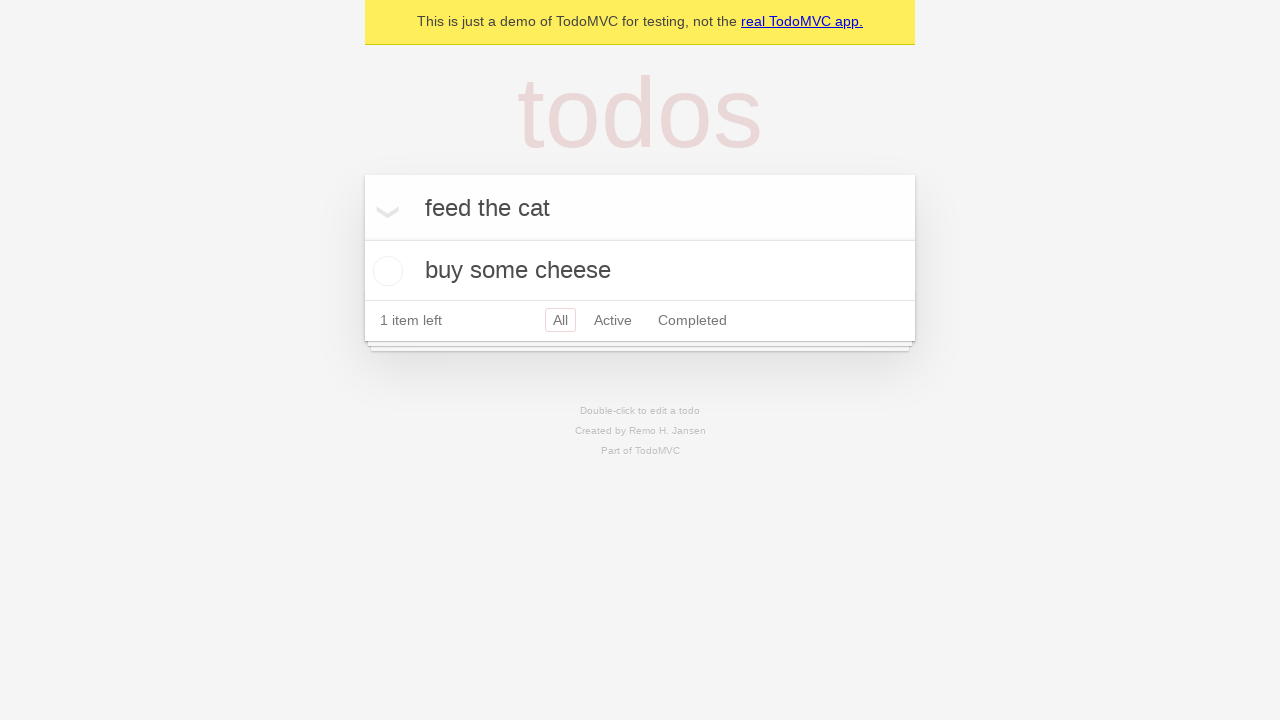

Pressed Enter to add todo 'feed the cat' on .new-todo
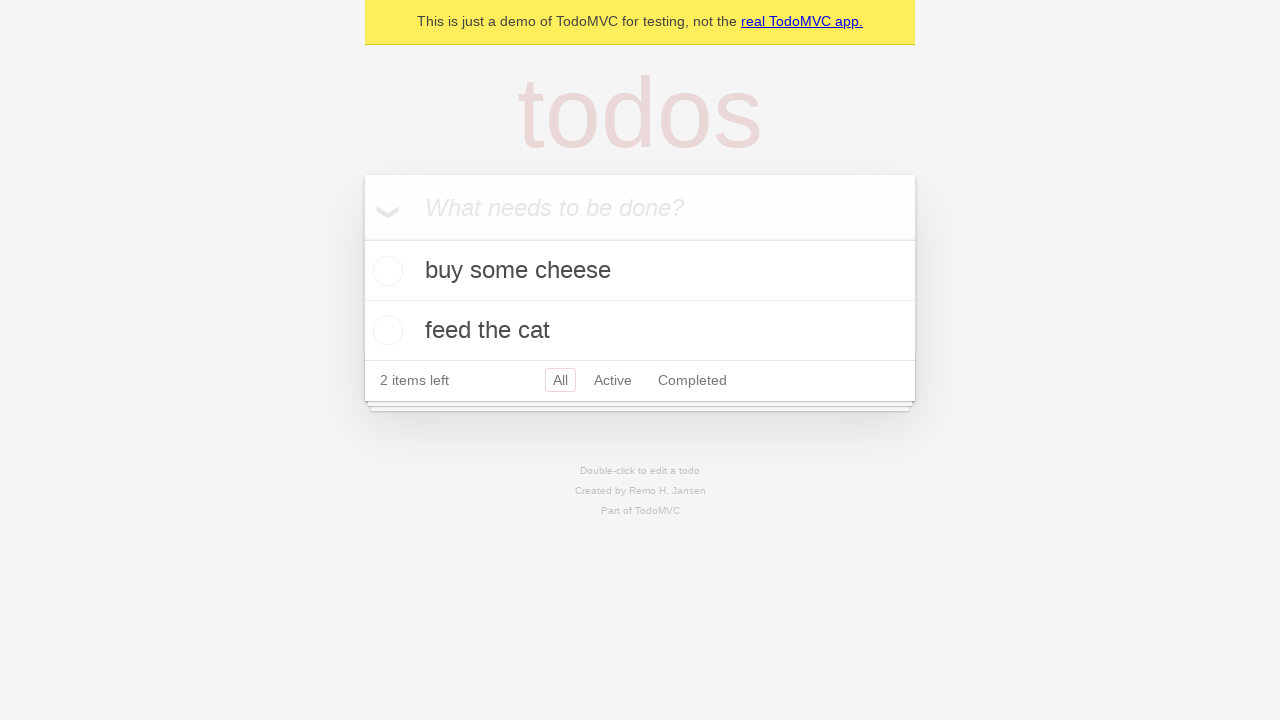

Filled todo input field with 'book a doctors appointment' on .new-todo
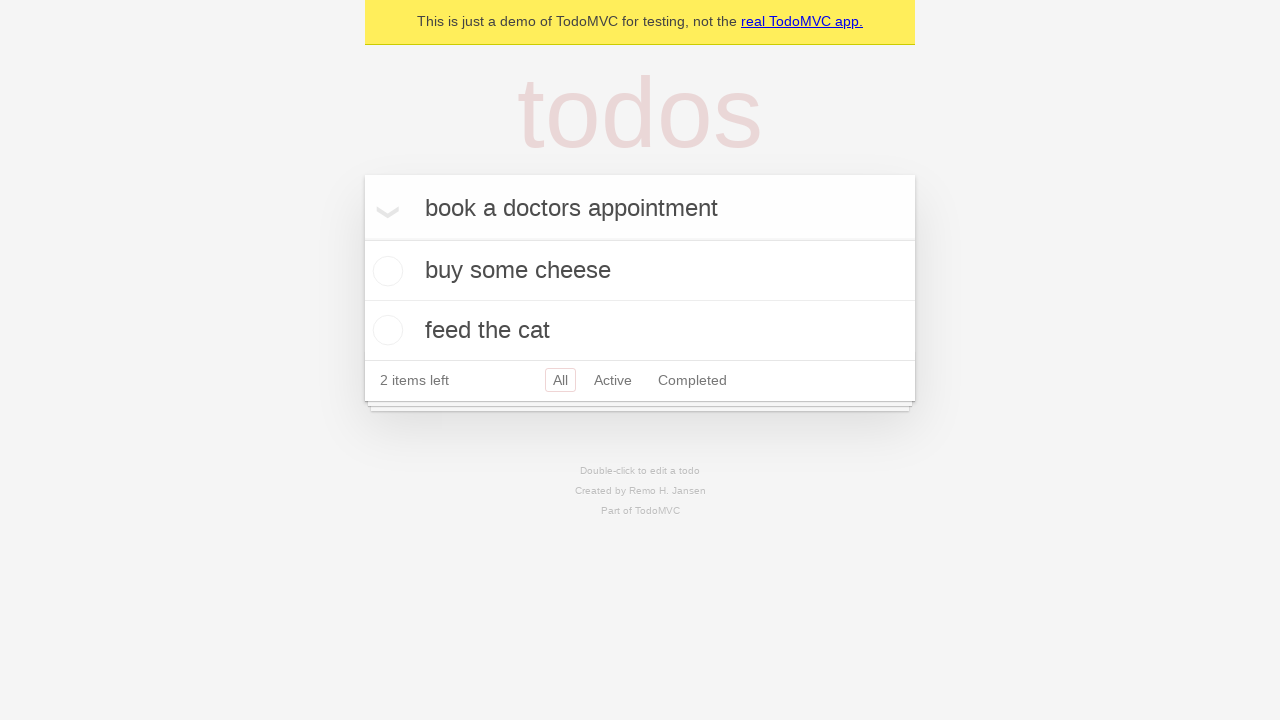

Pressed Enter to add todo 'book a doctors appointment' on .new-todo
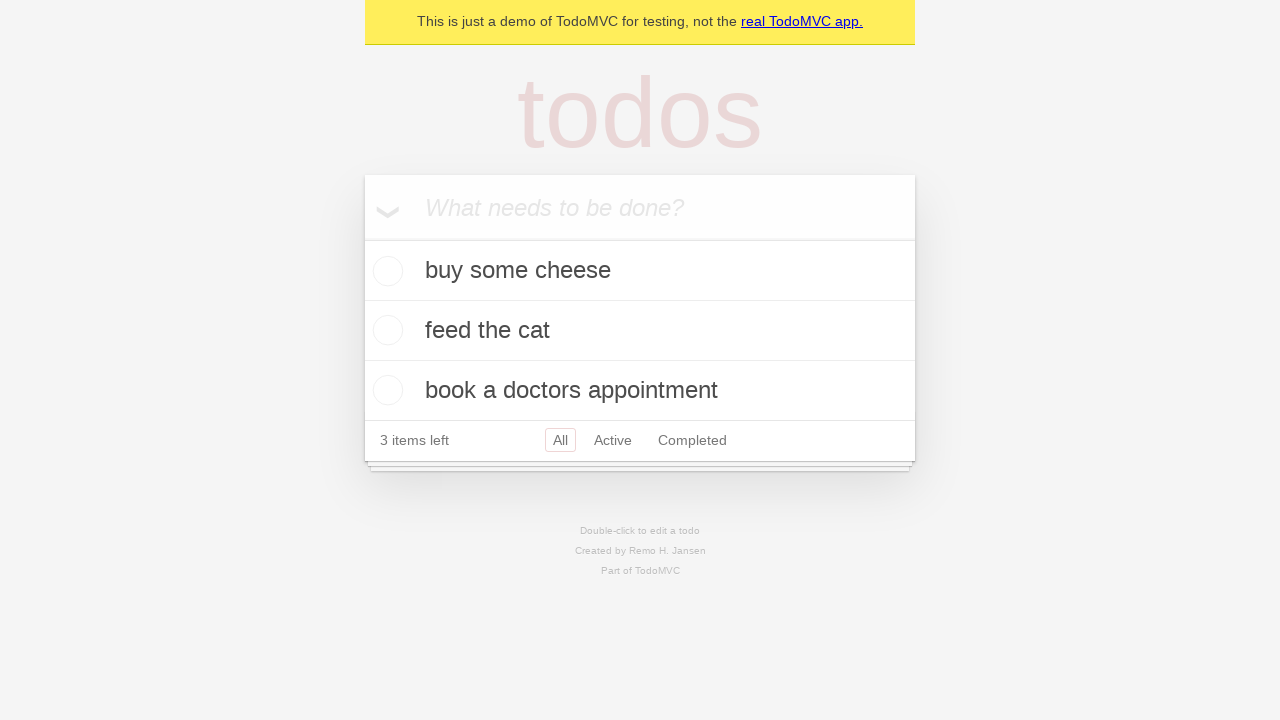

Verified that all 3 todo items appear in the list
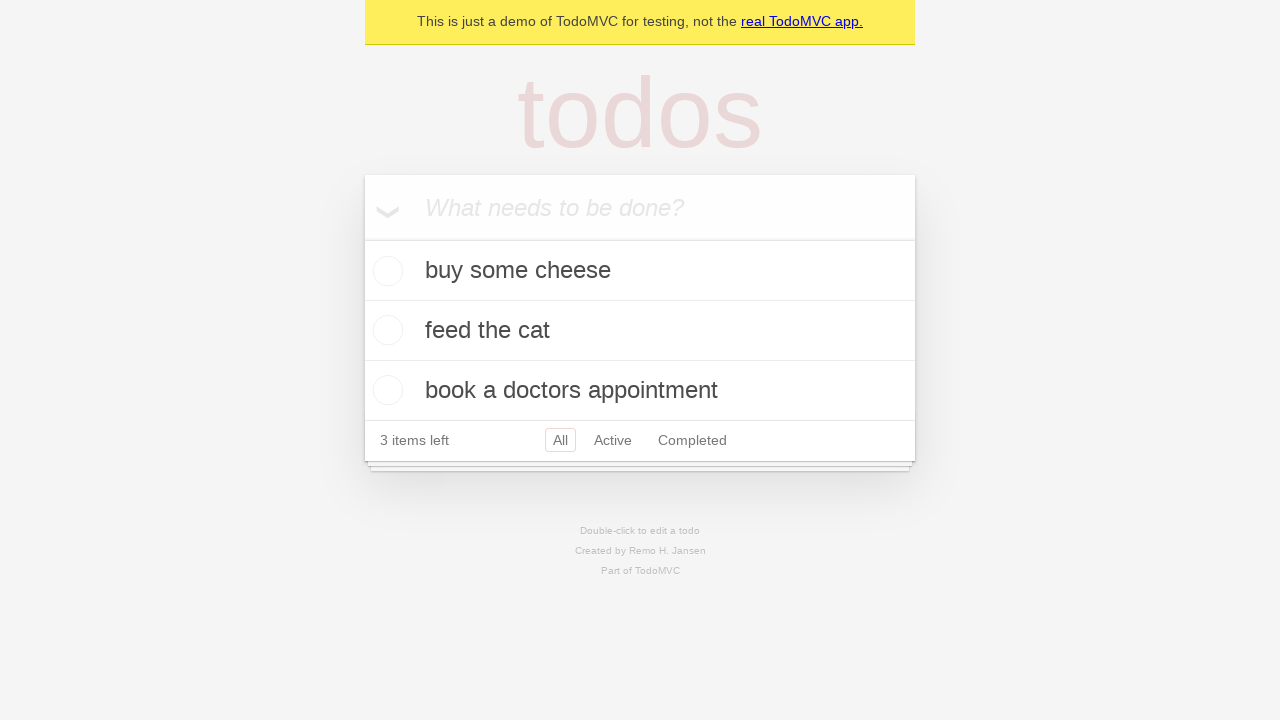

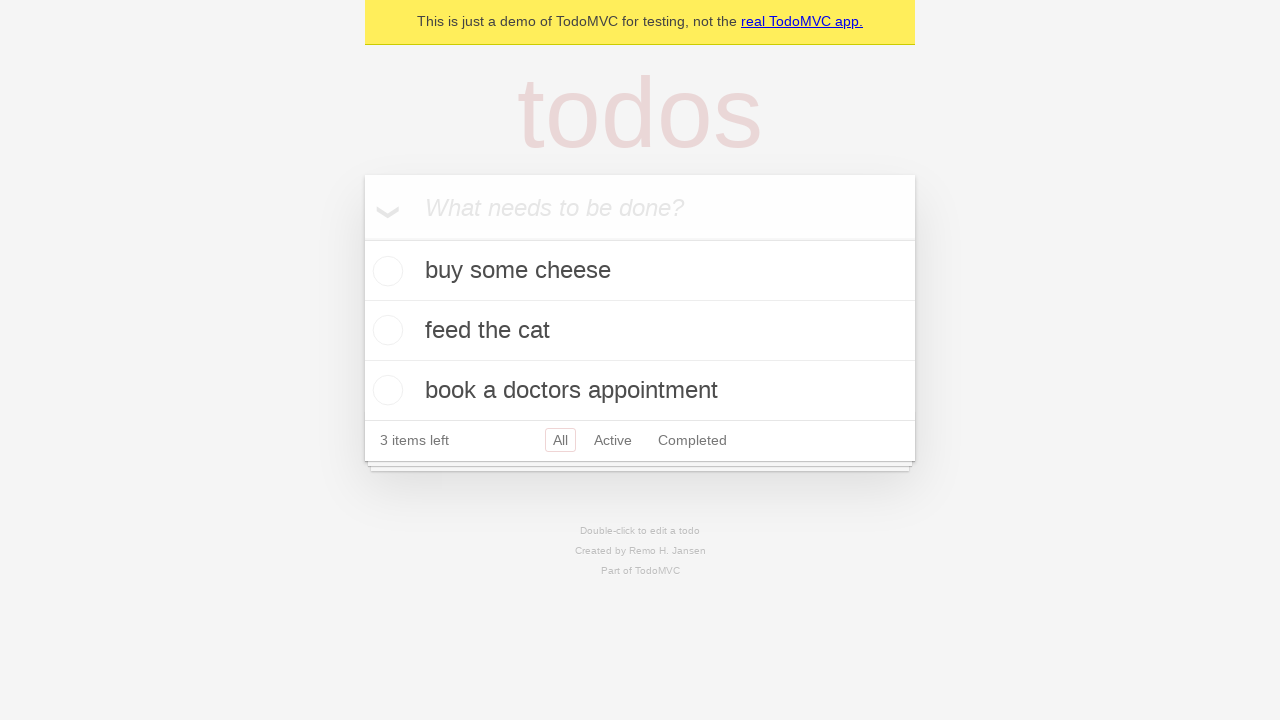